Tests the text box form on DemoQA by filling in full name, email, current address, and permanent address fields using various locator strategies, then submitting the form

Starting URL: https://demoqa.com/text-box

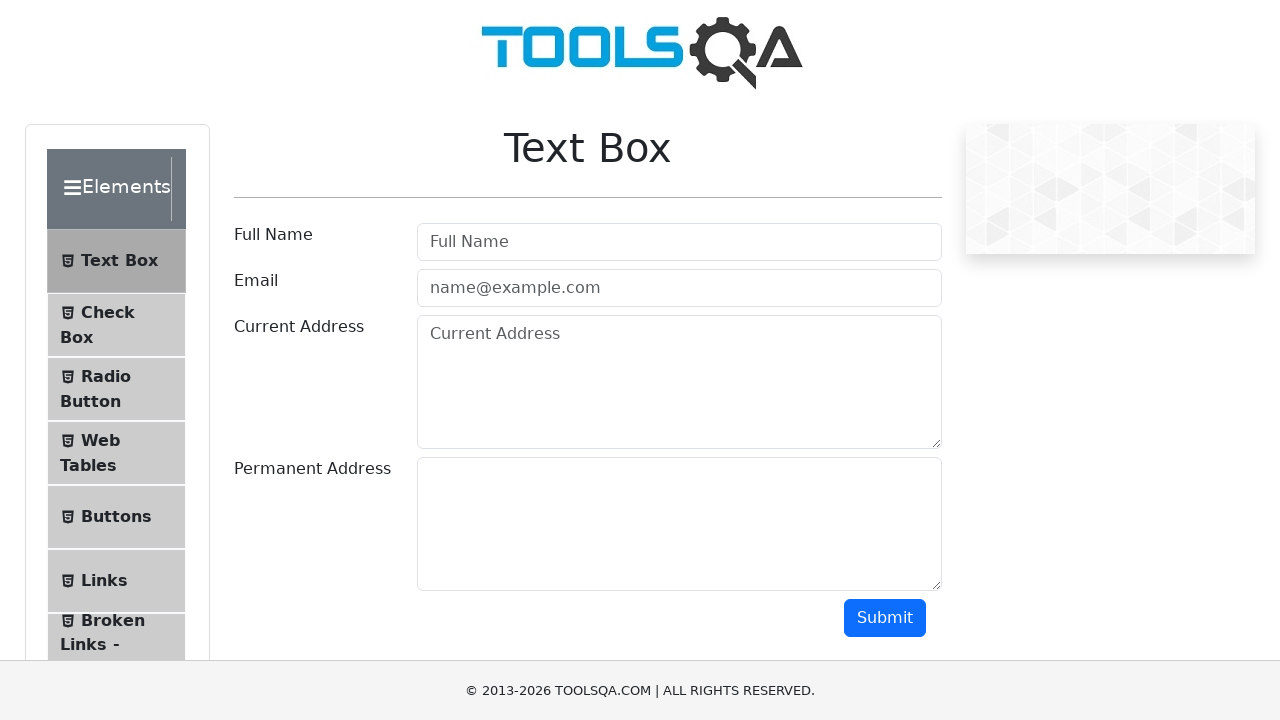

Filled full name field with 'Nguyen Van An' using placeholder locator on input[placeholder='Full Name']
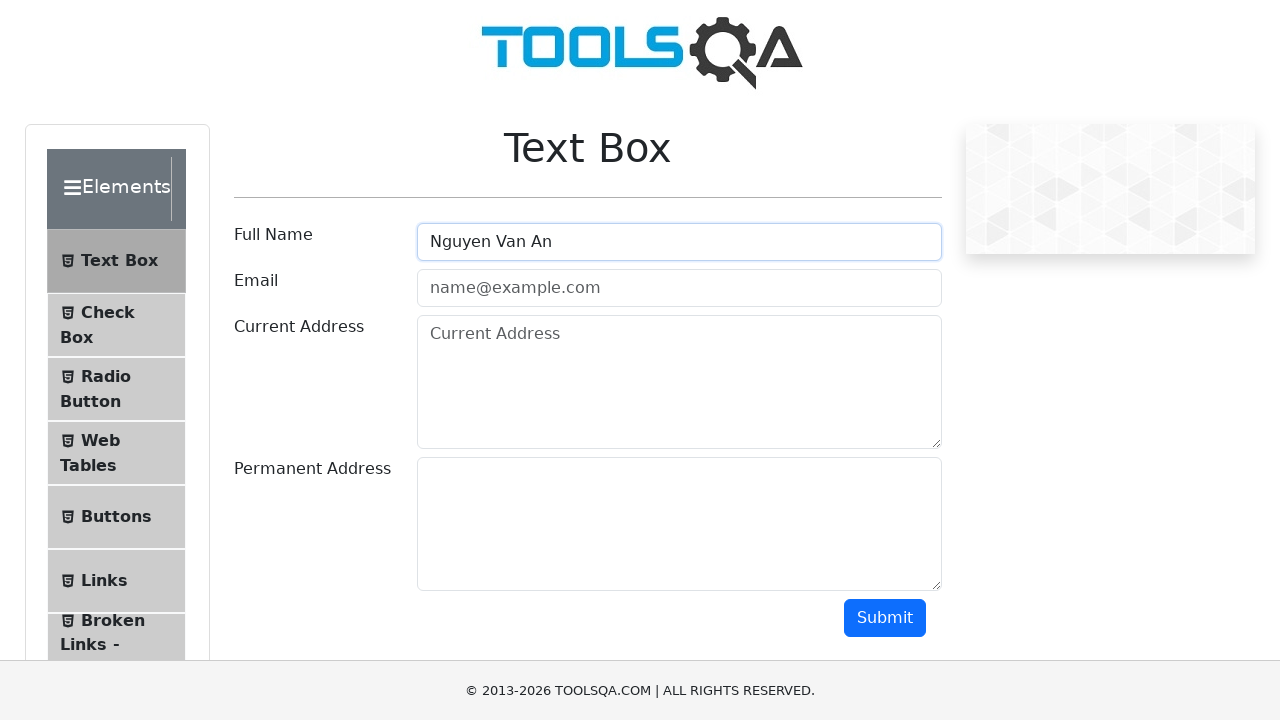

Cleared full name field using id selector on #userName
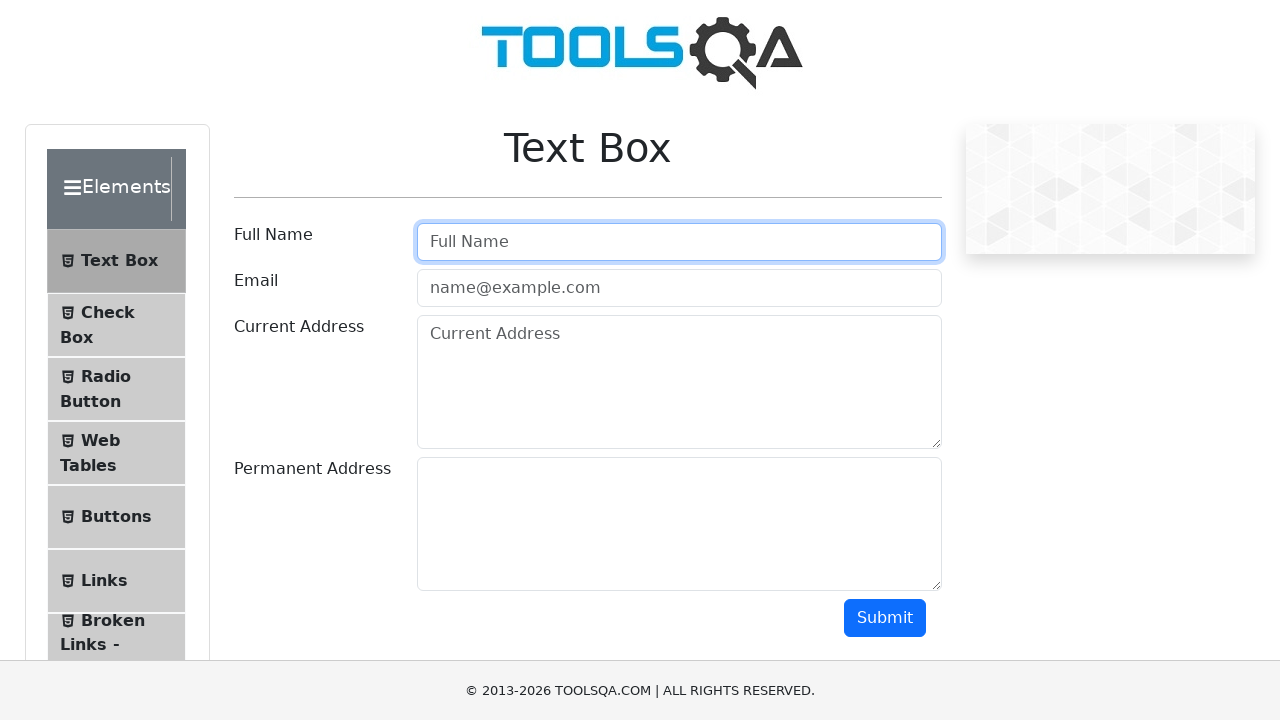

Filled full name field with 'Tran Quang Binh' using id selector on #userName
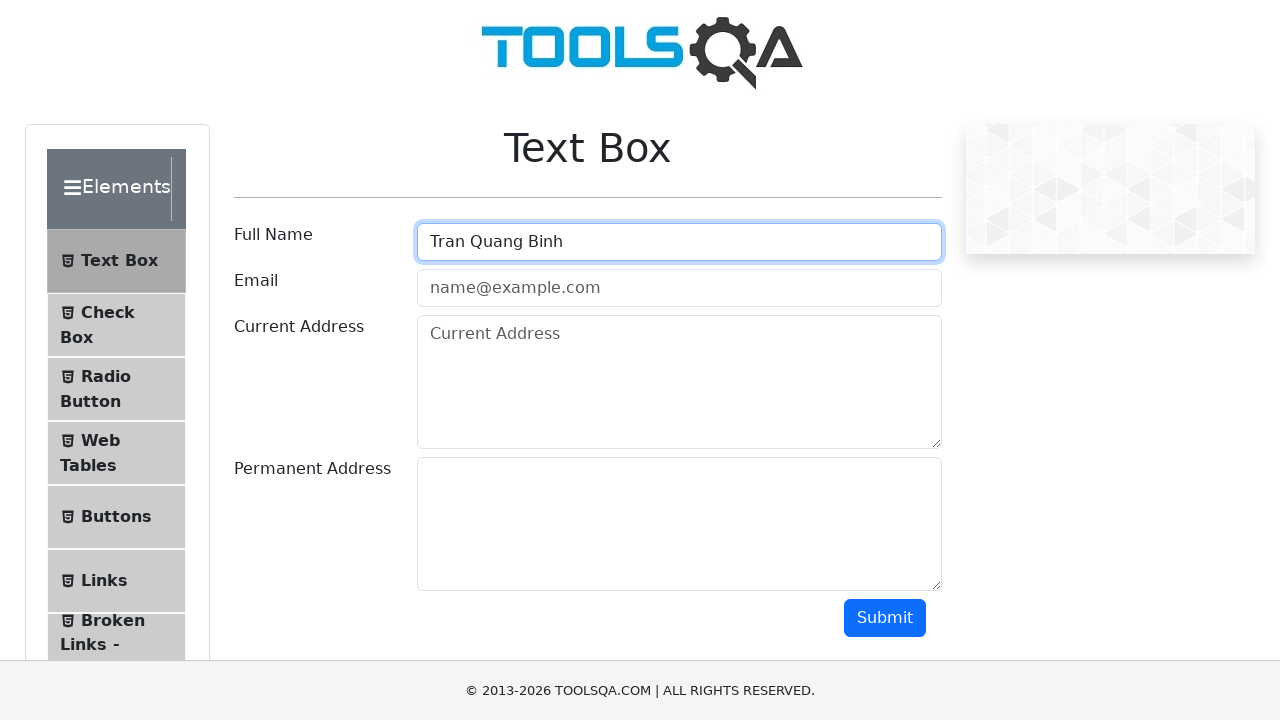

Cleared full name field again using id selector on #userName
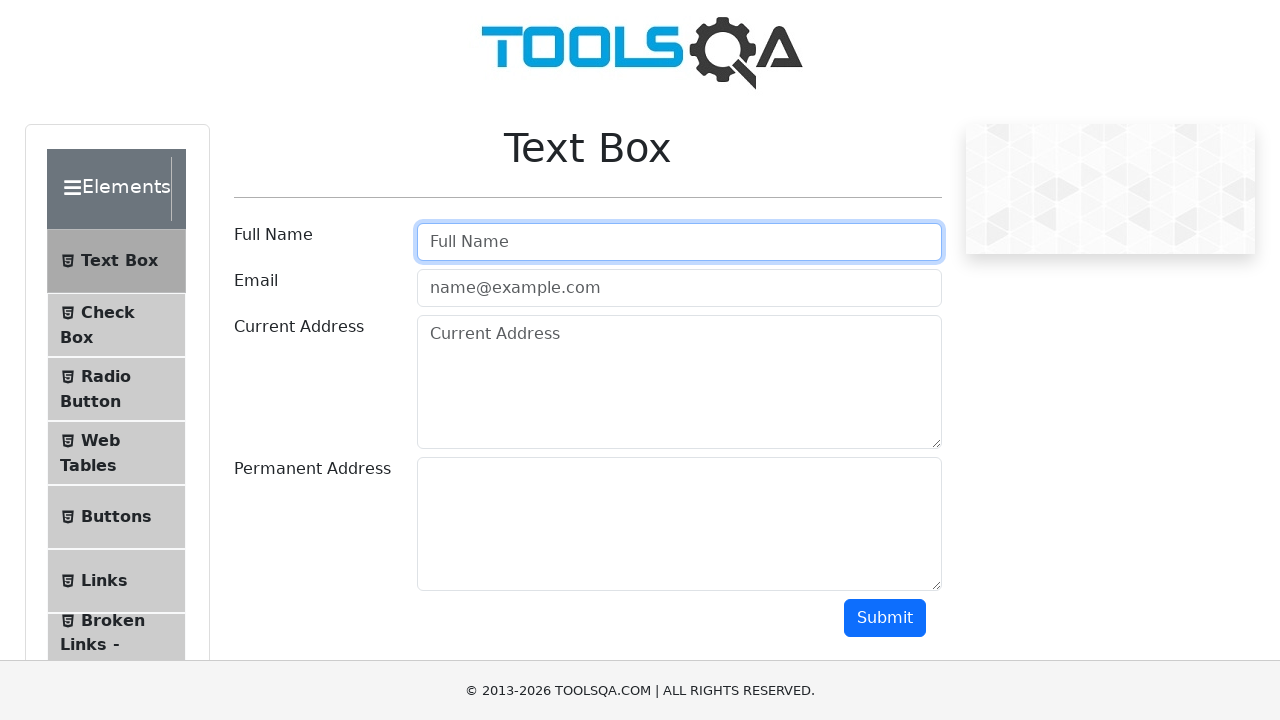

Filled full name field with 'Nguyen Tran Nhat Minh' using id selector on #userName
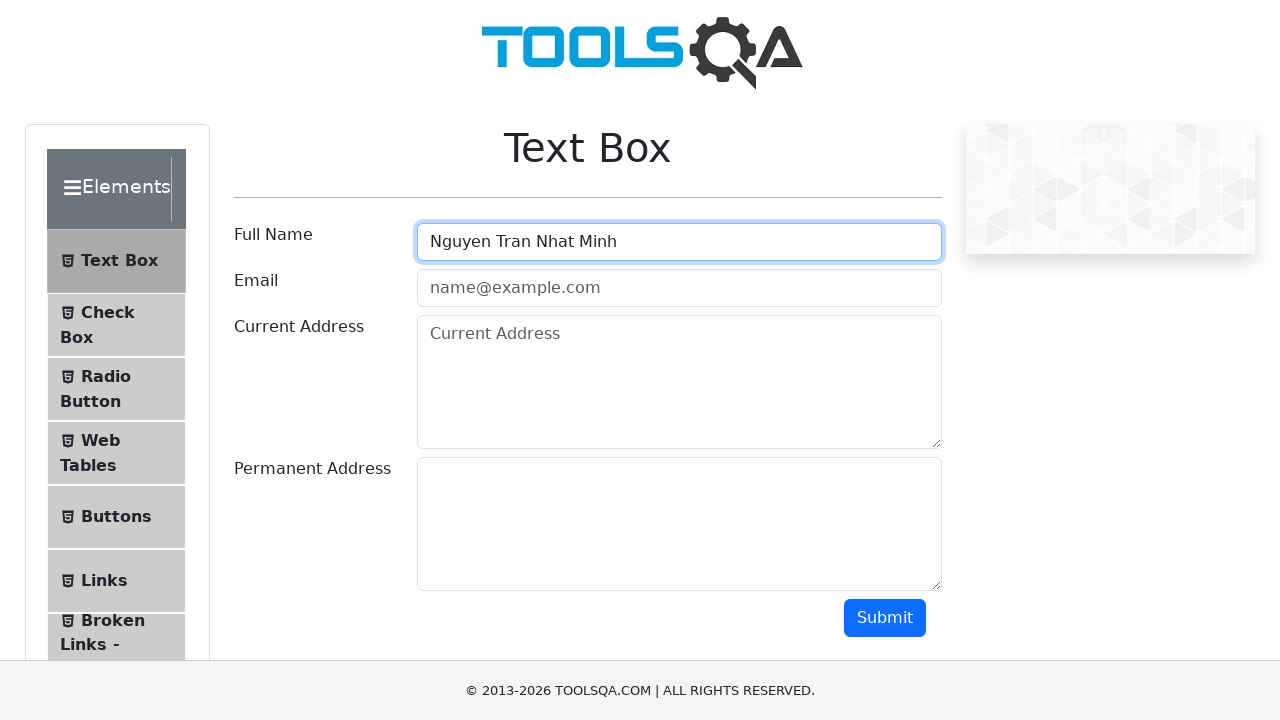

Cleared full name field once more using id selector on #userName
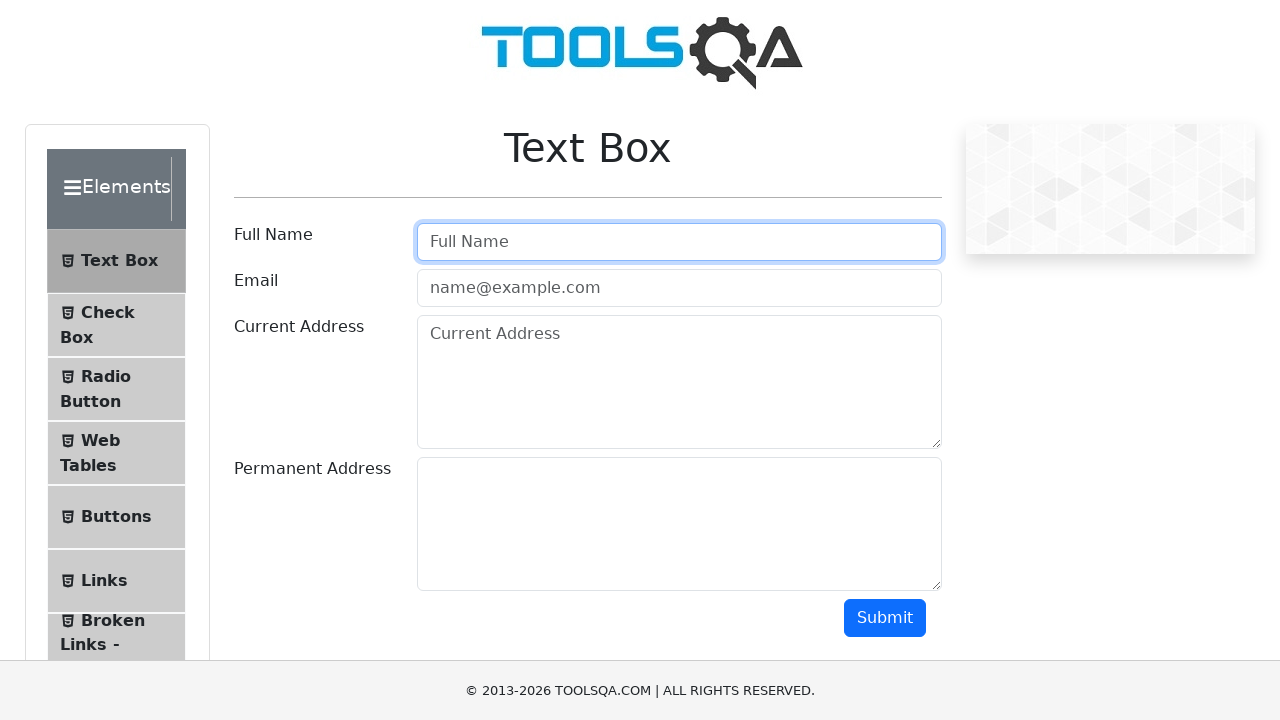

Filled full name field with 'Dao Vinh Mai' using id selector on #userName
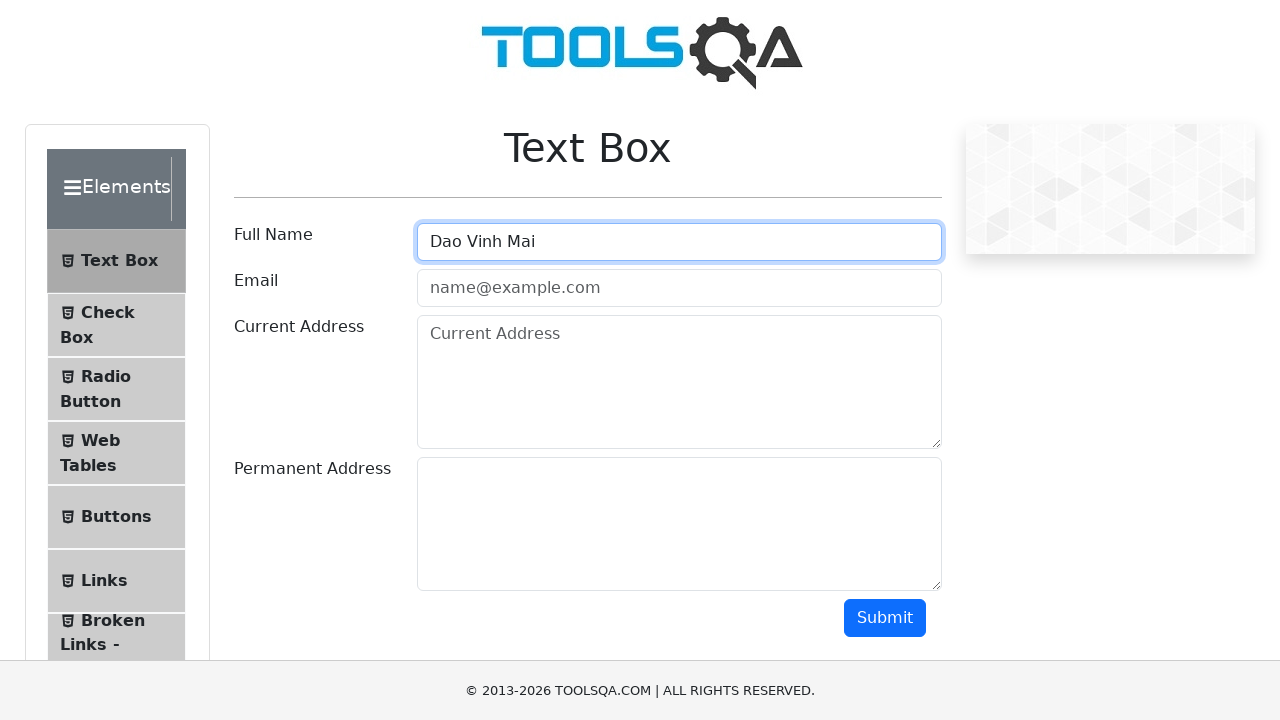

Filled email field with 'mailtest1@gmail.com' using type attribute selector on input[type='email']
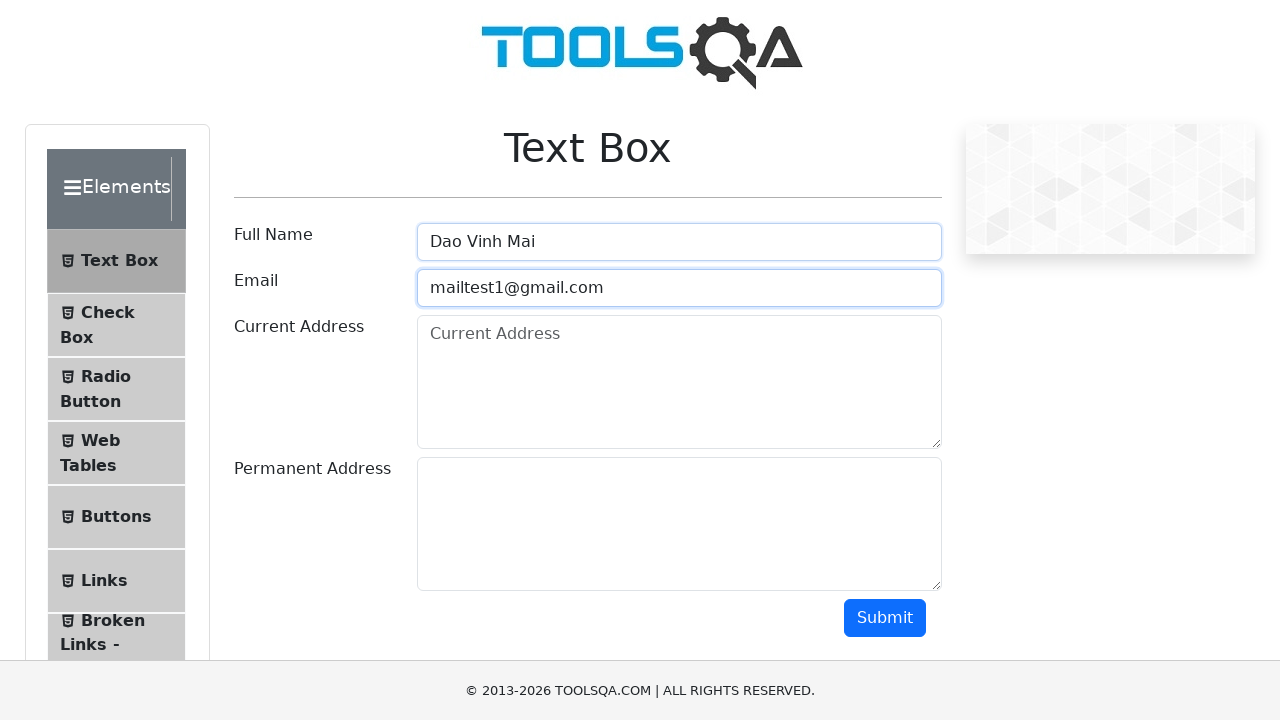

Cleared email field using placeholder attribute selector on input[placeholder='name@example.com']
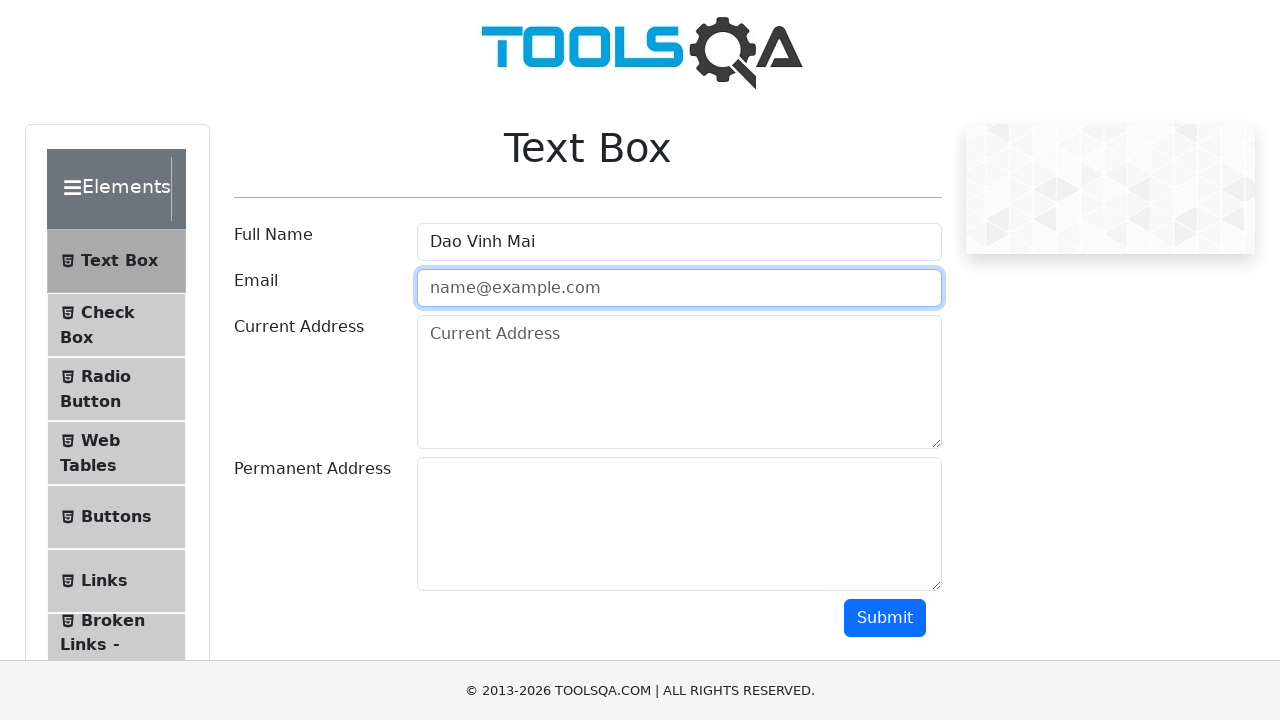

Filled email field with 'mailtest02@gmail.com' using placeholder attribute selector on input[placeholder='name@example.com']
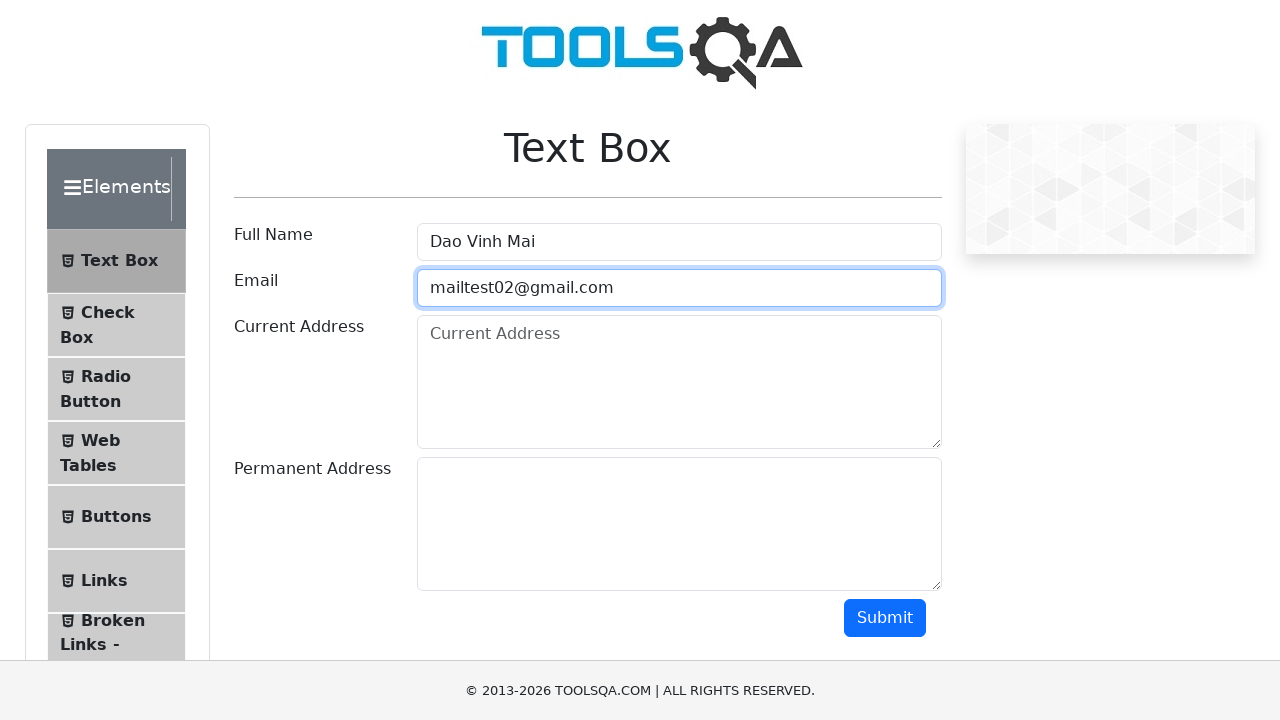

Clicked submit button for the first time at (885, 618) on #submit
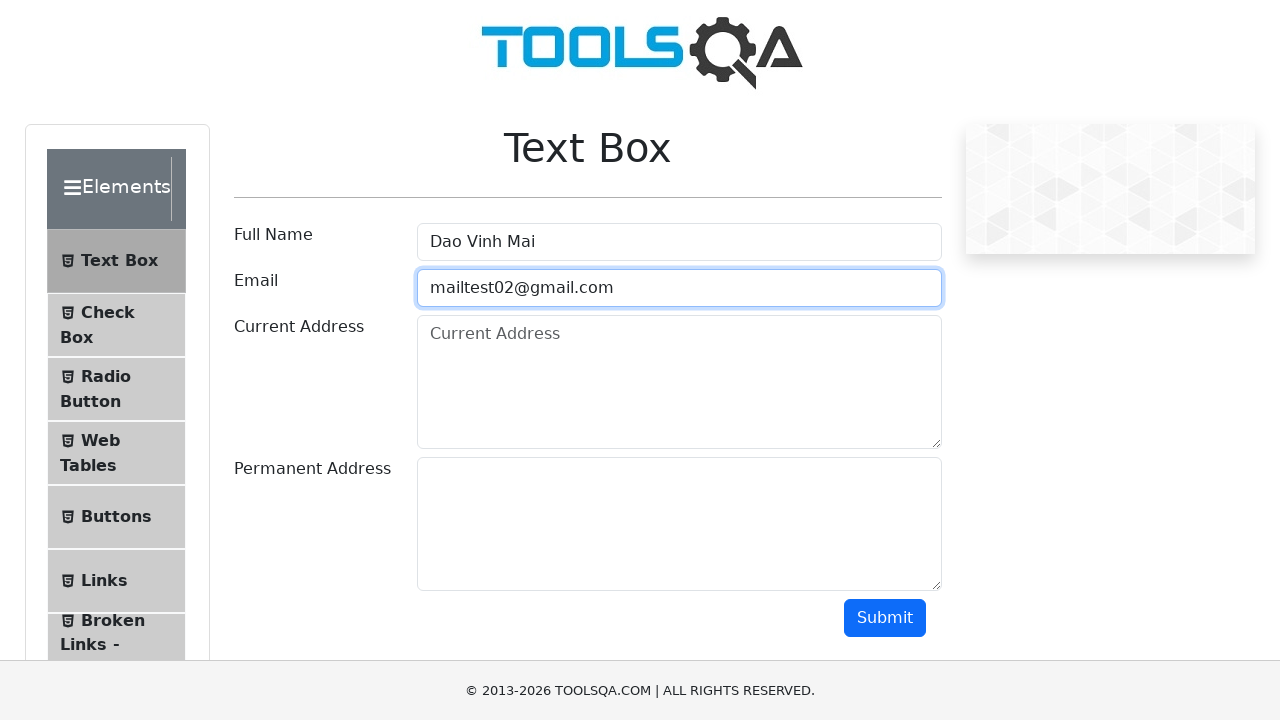

Filled current address field with 'Khuat Duy Tien, Trung Hoa, Cau Giay, Ha Noi' on textarea[placeholder='Current Address']
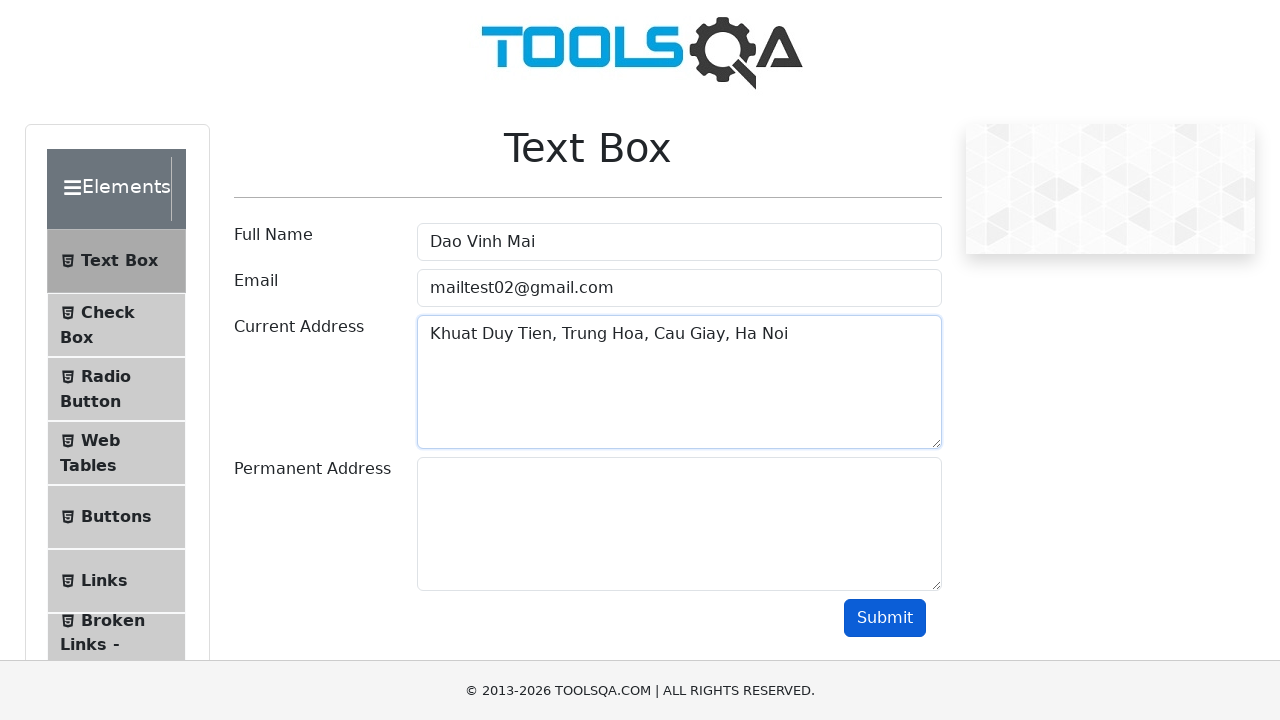

Filled permanent address field with 'Nguyen Chi Thanh, Dong Da, Ha Noi' on #permanentAddress
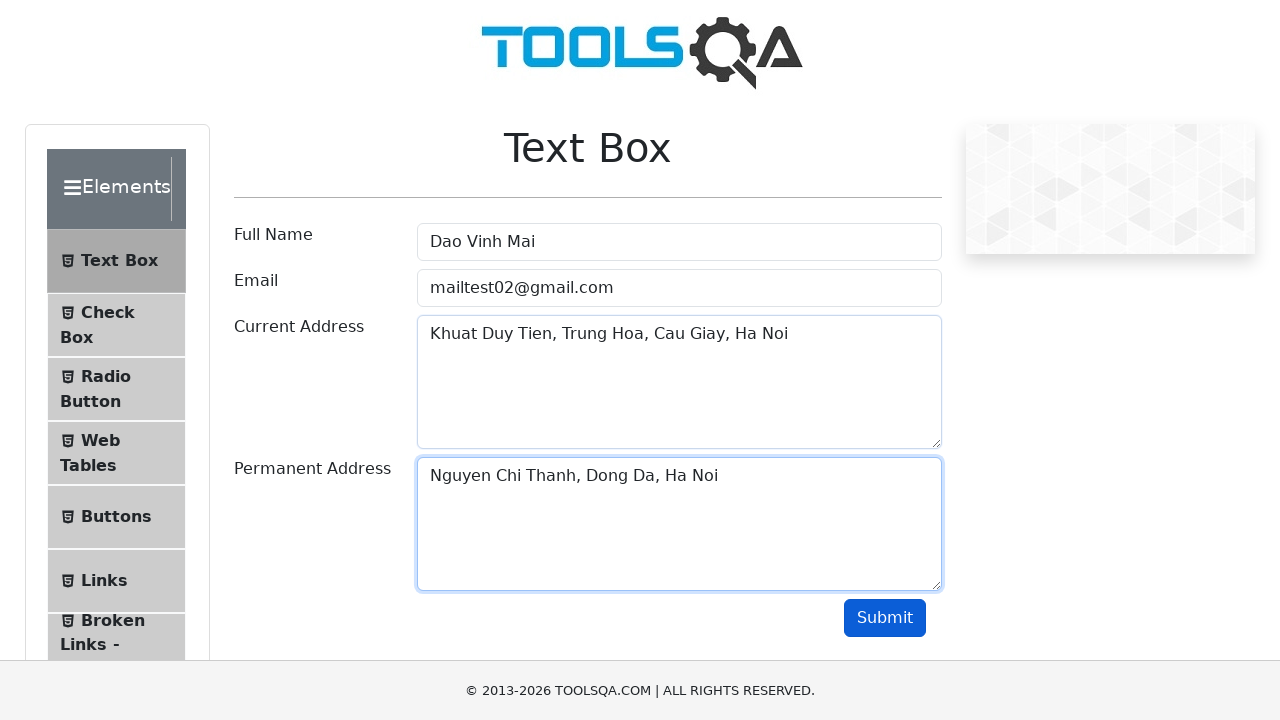

Clicked submit button for the second time at (885, 618) on #submit
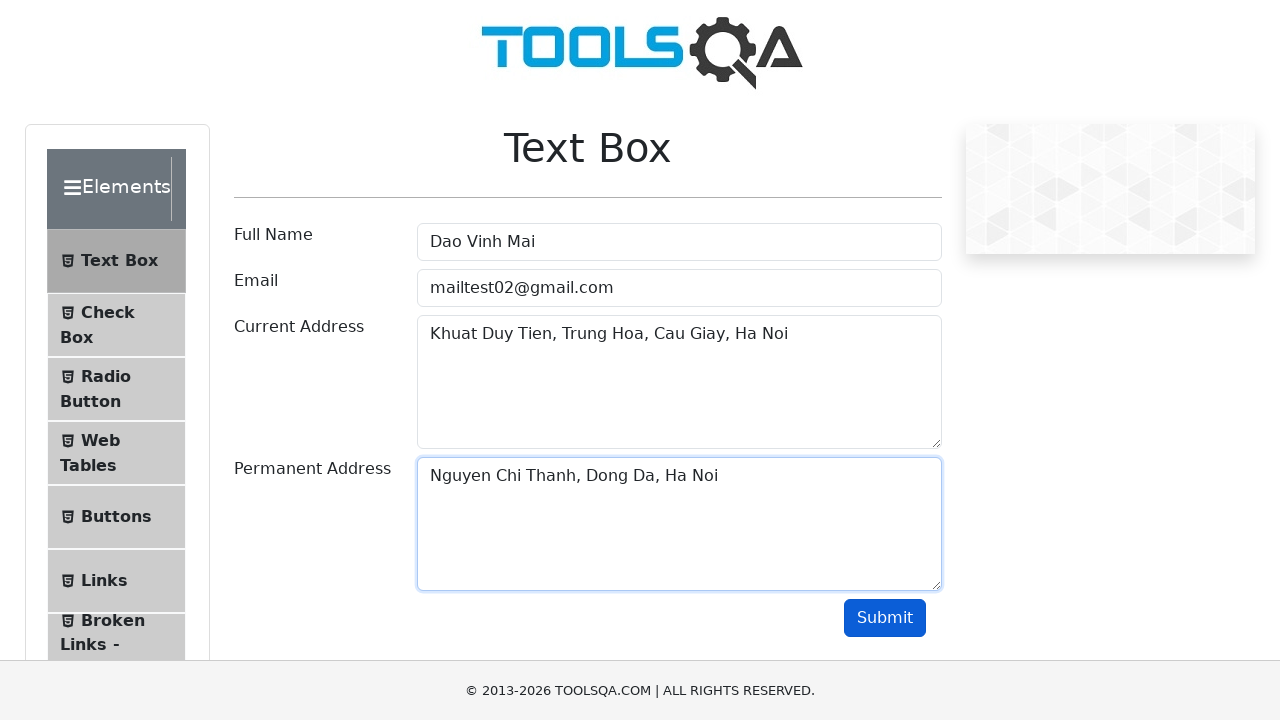

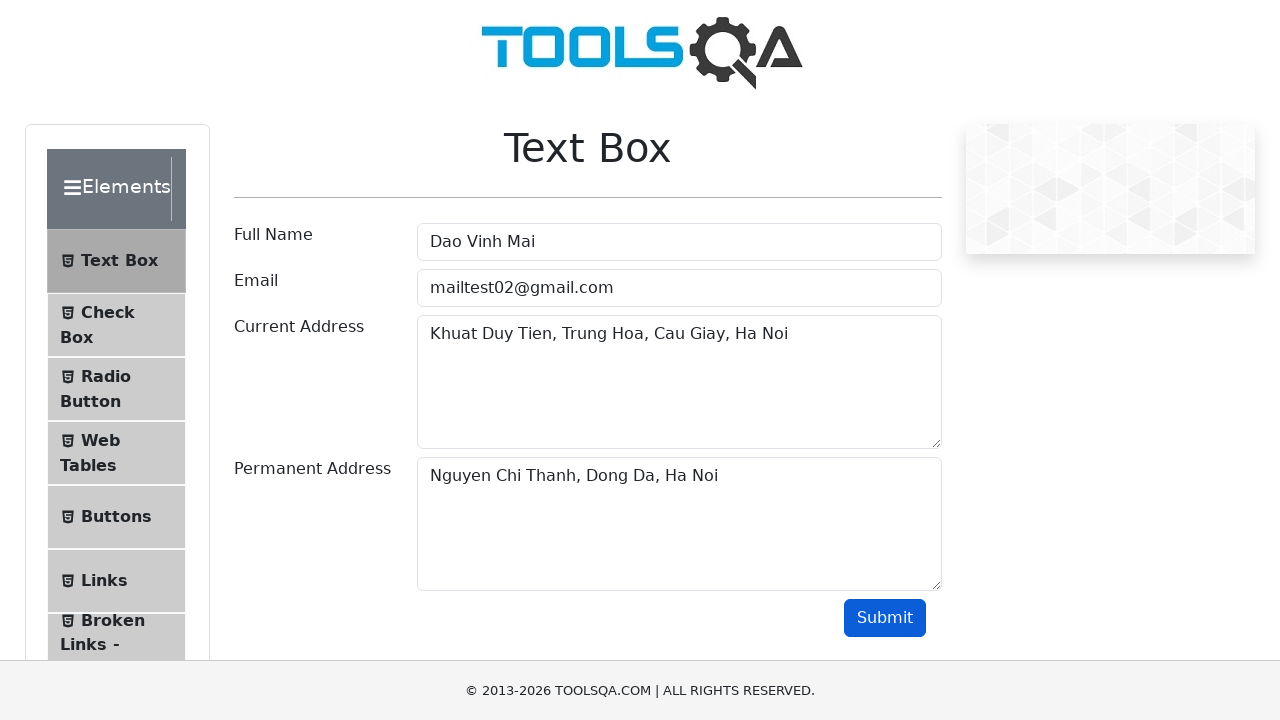